Tests user registration by opening the sign up modal and creating a new account with randomly generated credentials

Starting URL: https://www.demoblaze.com/

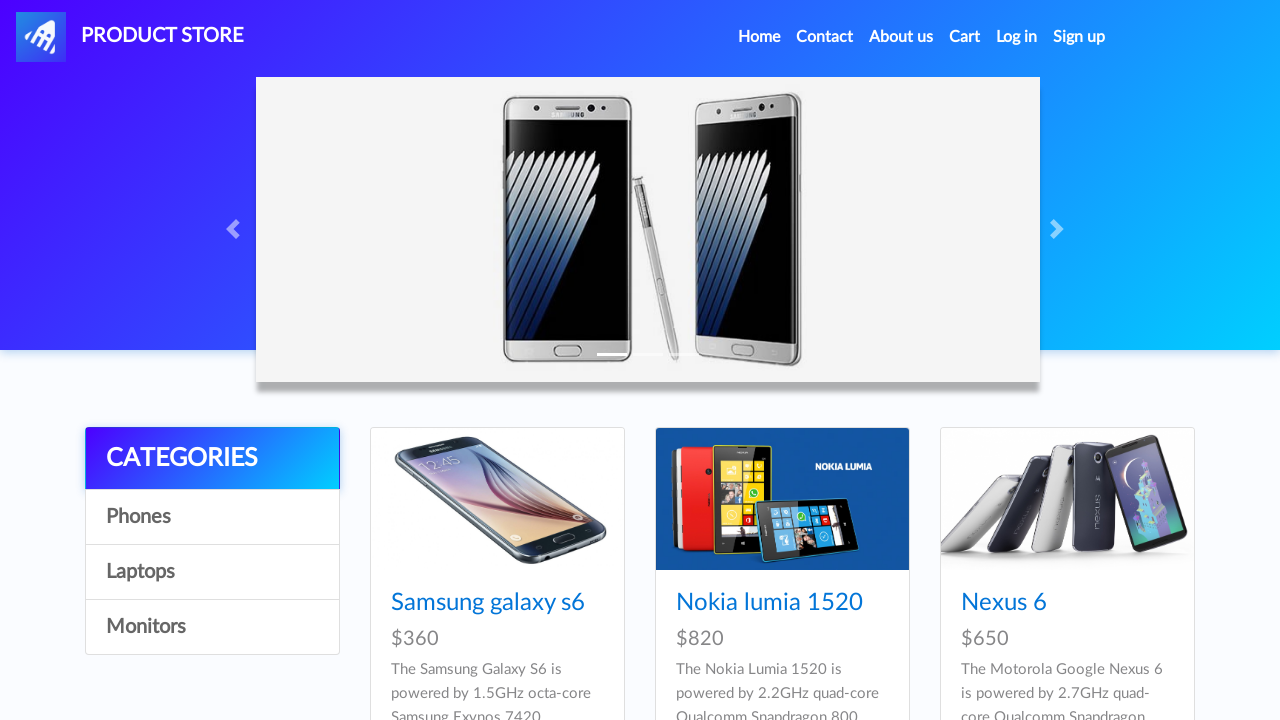

Page loaded and product list appeared
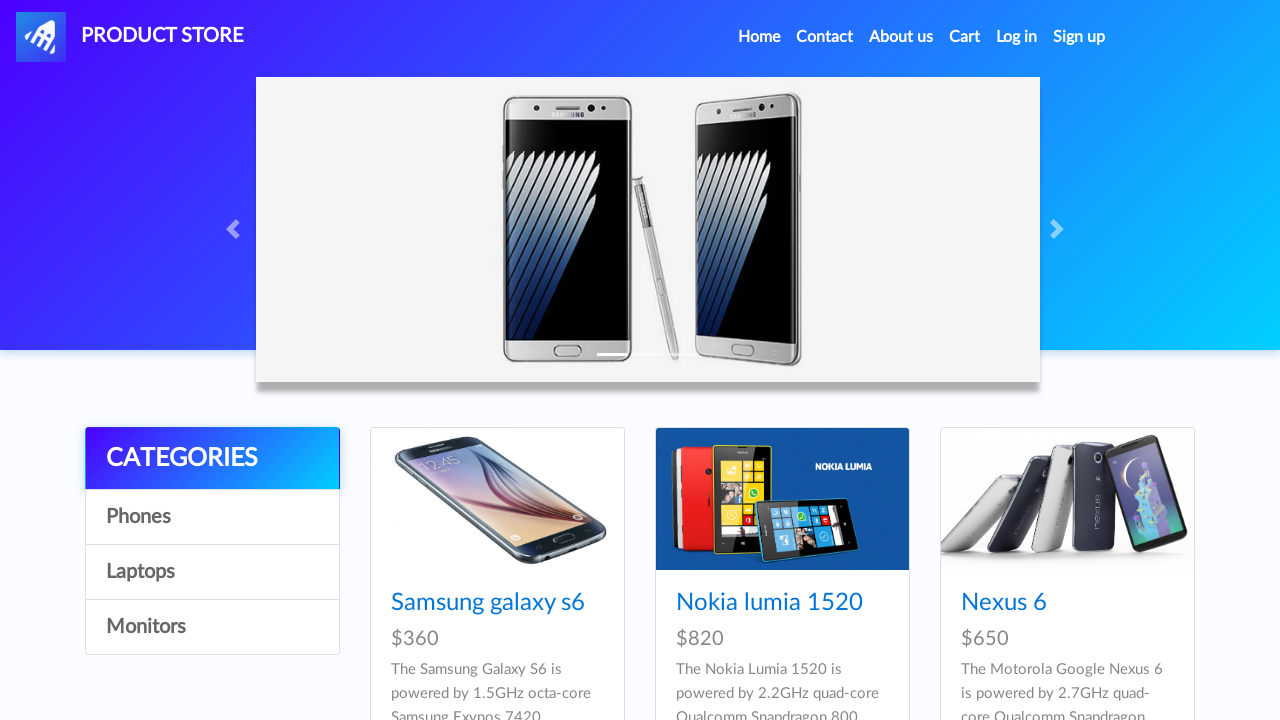

Clicked on Sign up link in header at (1079, 37) on #signin2
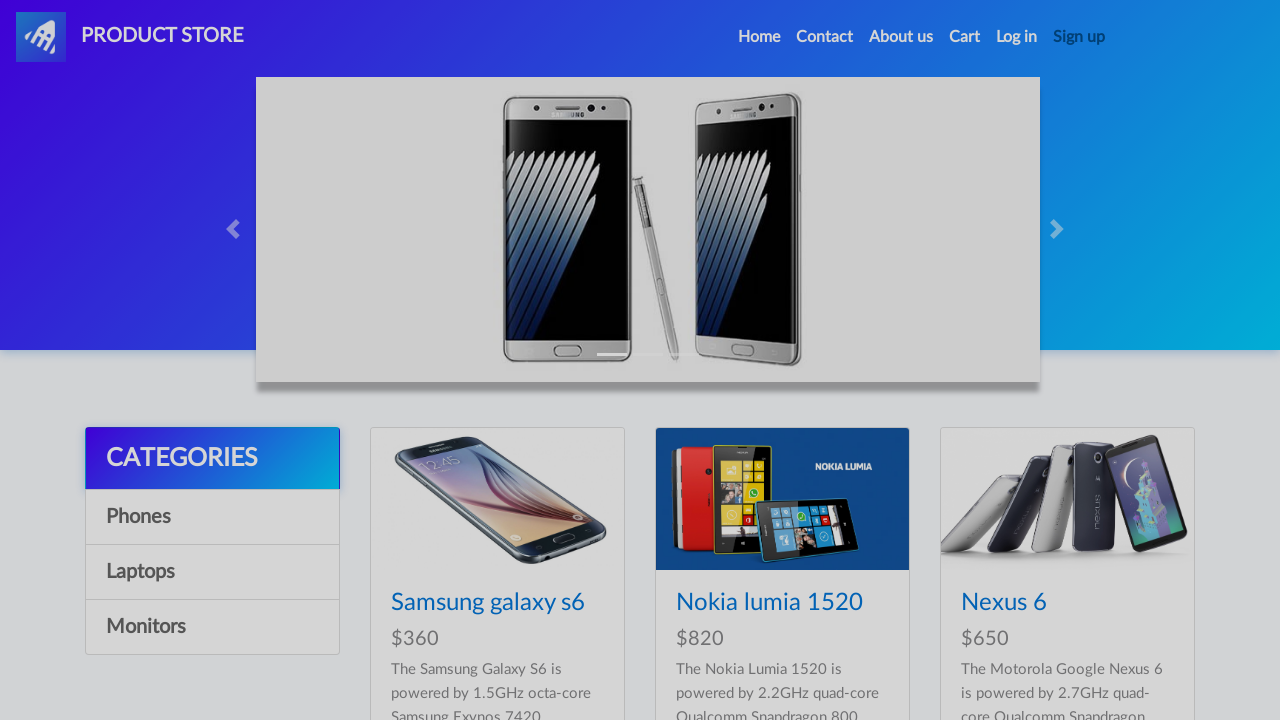

Sign up modal appeared and became visible
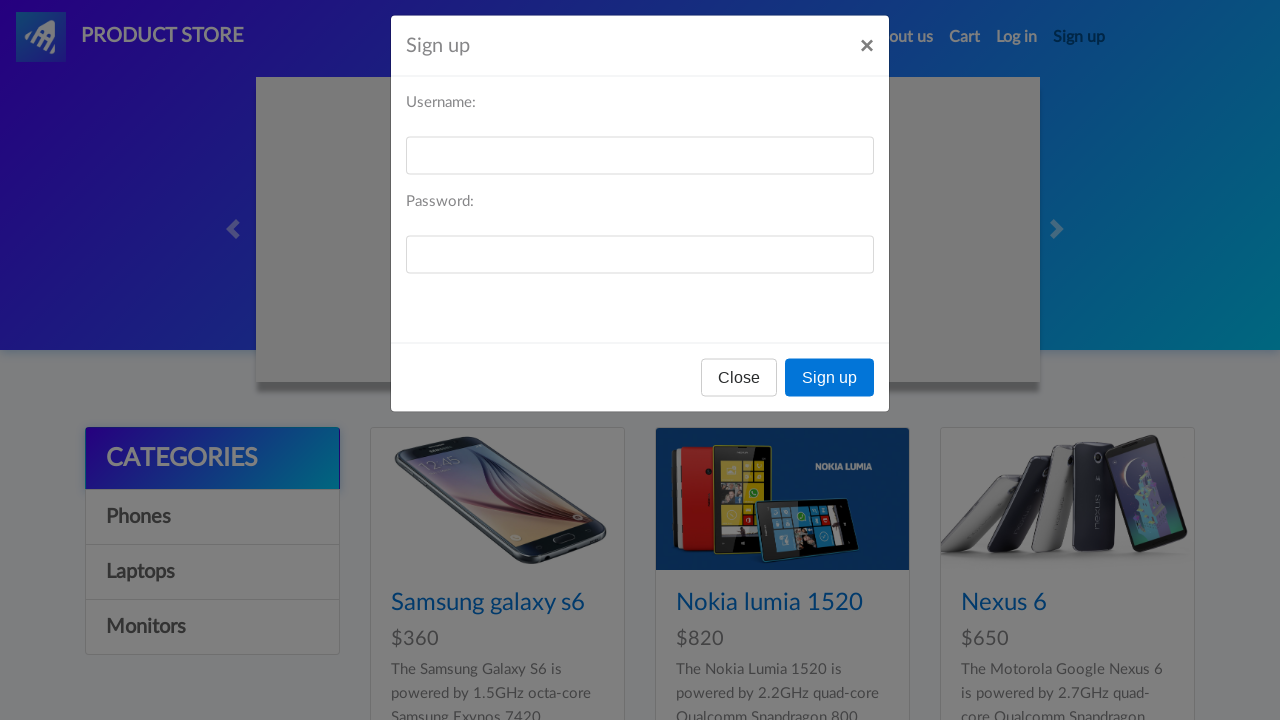

Filled username field with 'testuser7x9k2m' on #sign-username
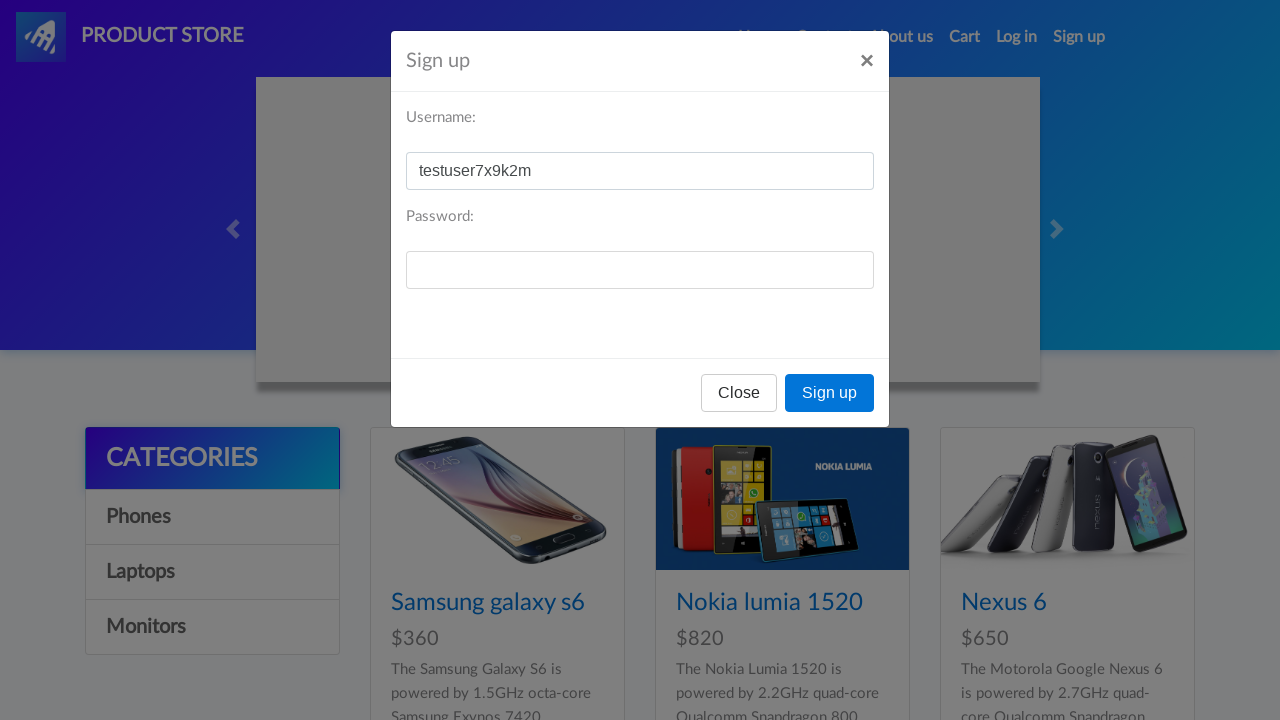

Filled password field with 'pass8n4w2q' on #sign-password
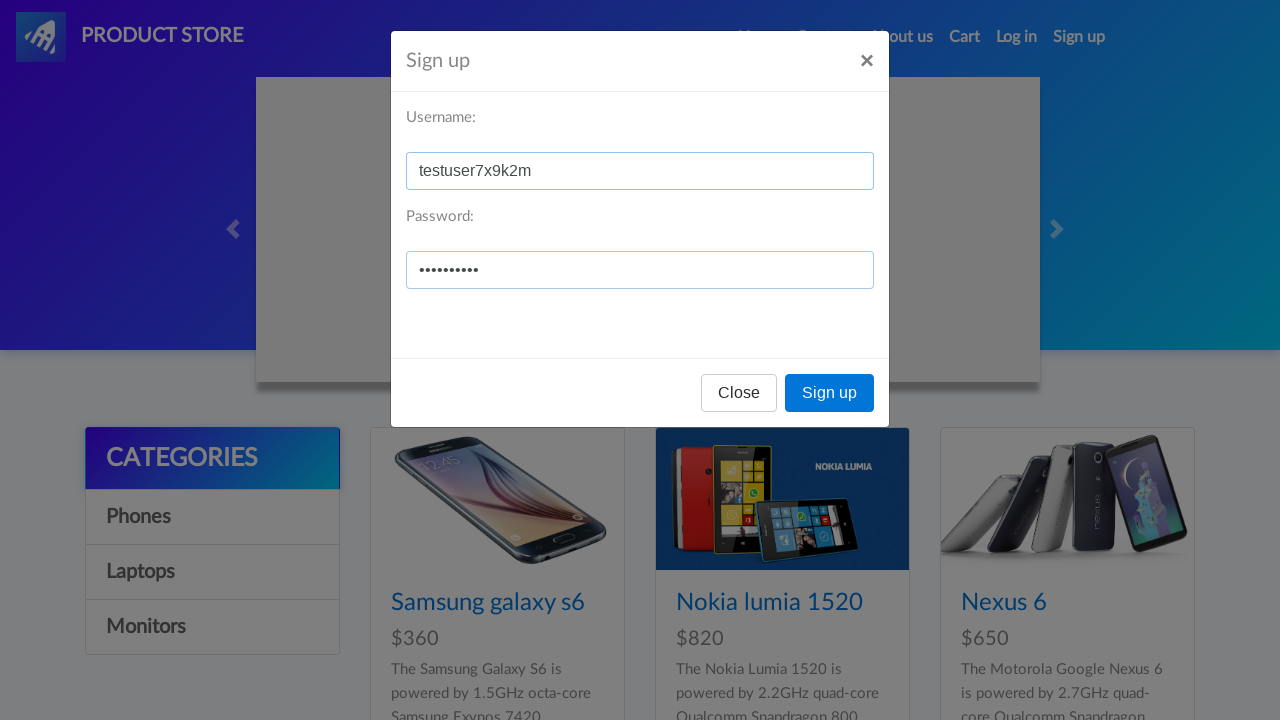

Clicked Sign up button to submit registration at (830, 393) on button:text('Sign up')
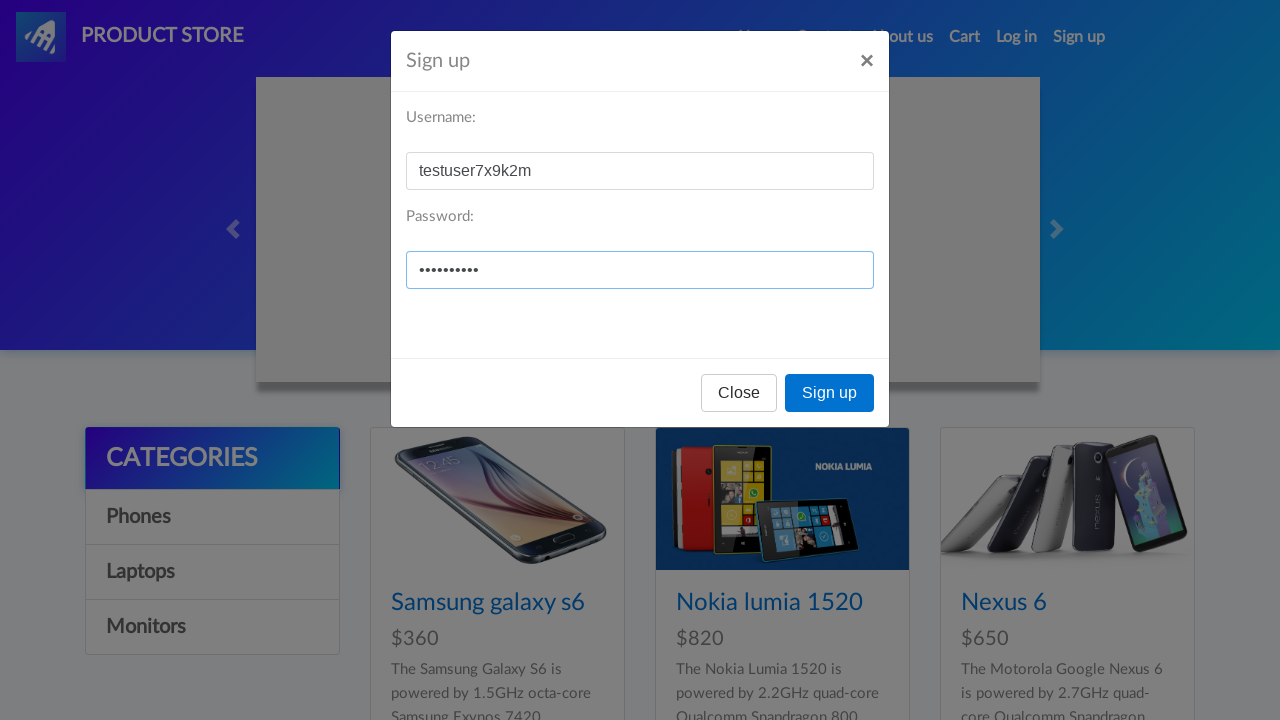

Waited 1 second for success alert to appear
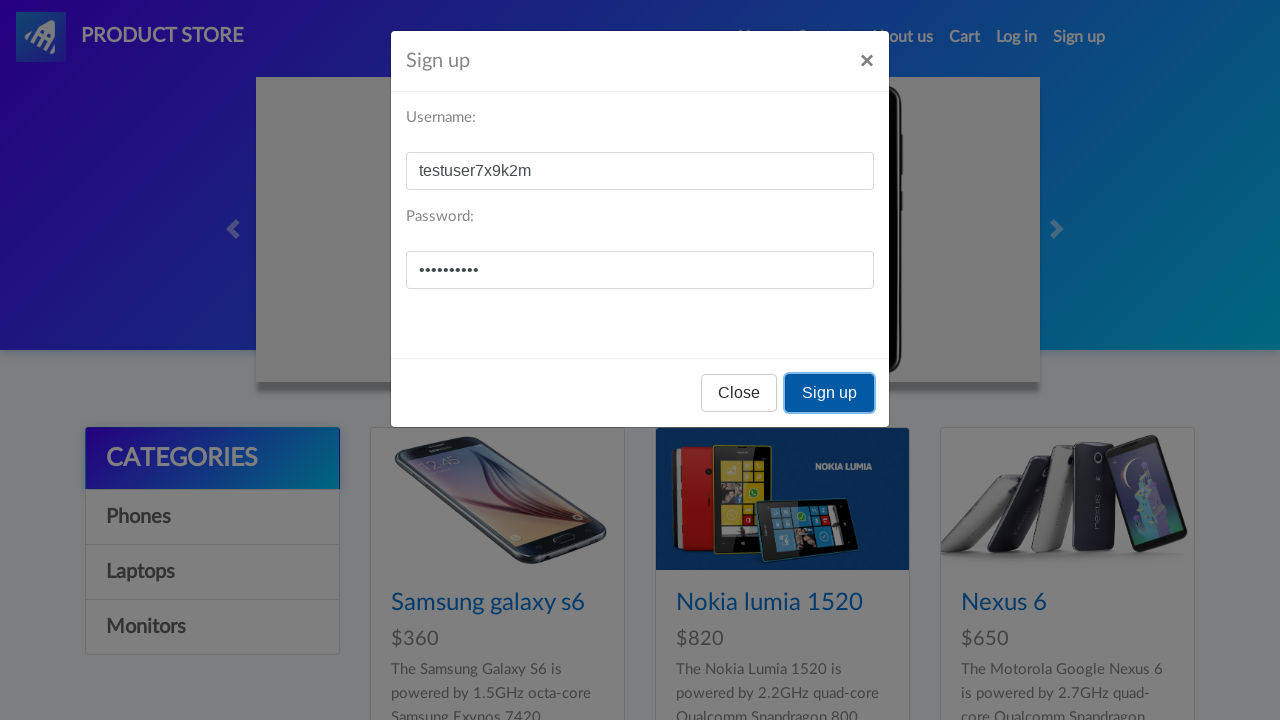

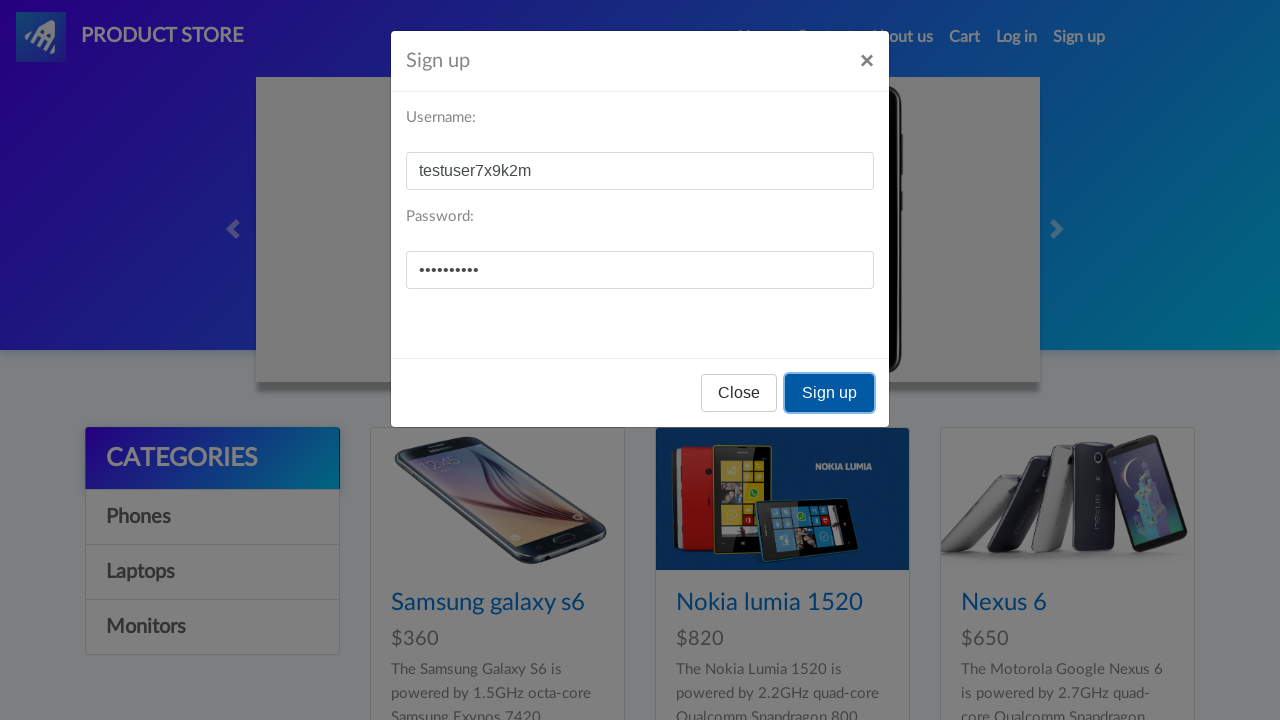